Navigates to Flipkart homepage and verifies the page loads

Starting URL: https://www.flipkart.com

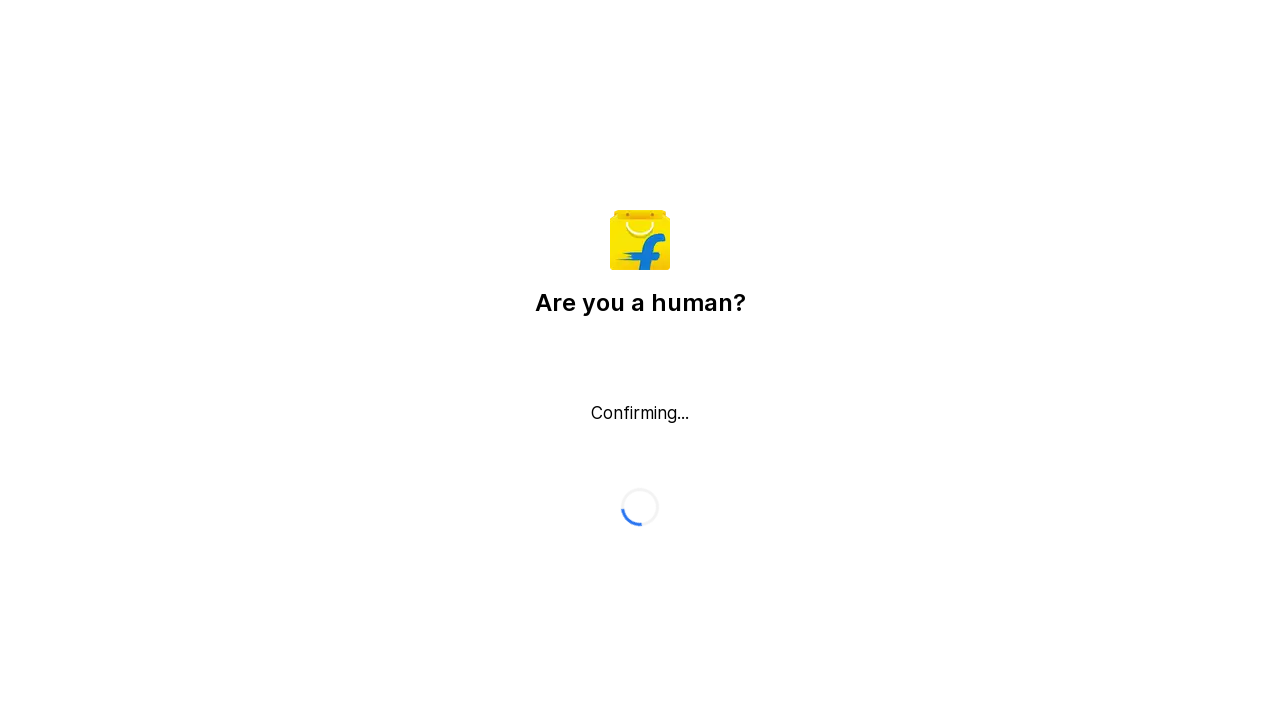

Waited for Flipkart homepage to load (DOM content loaded)
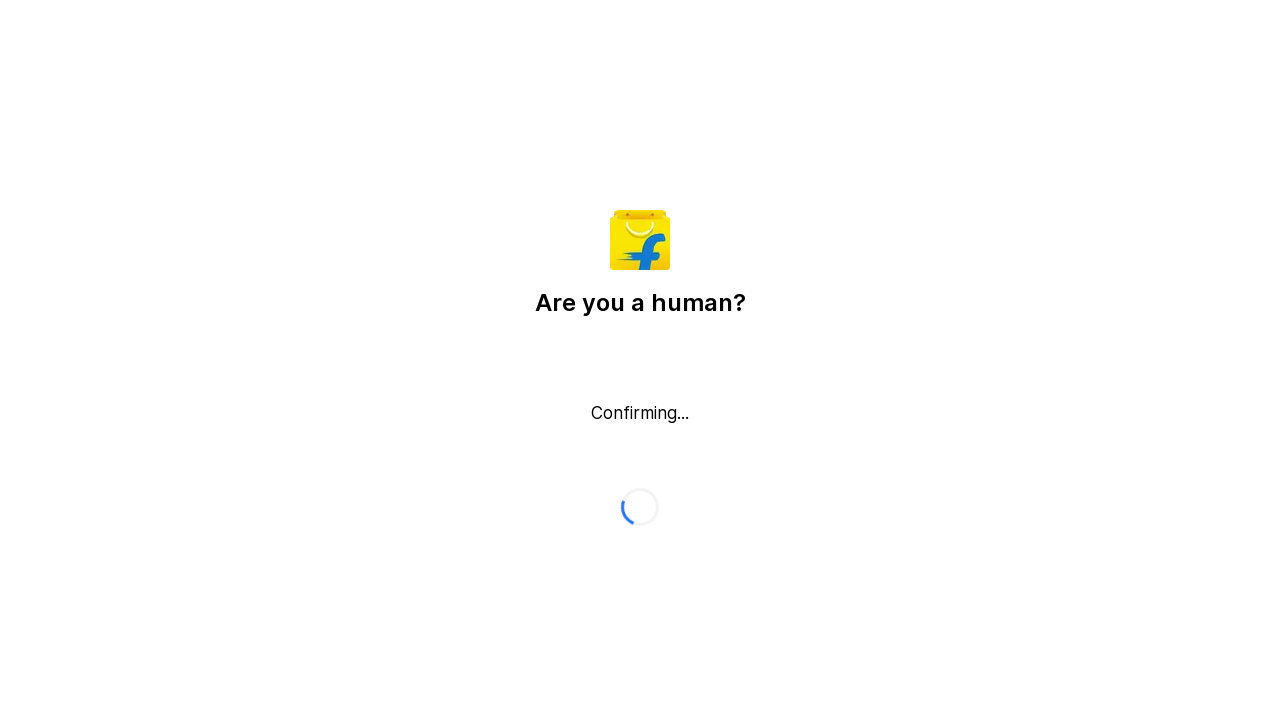

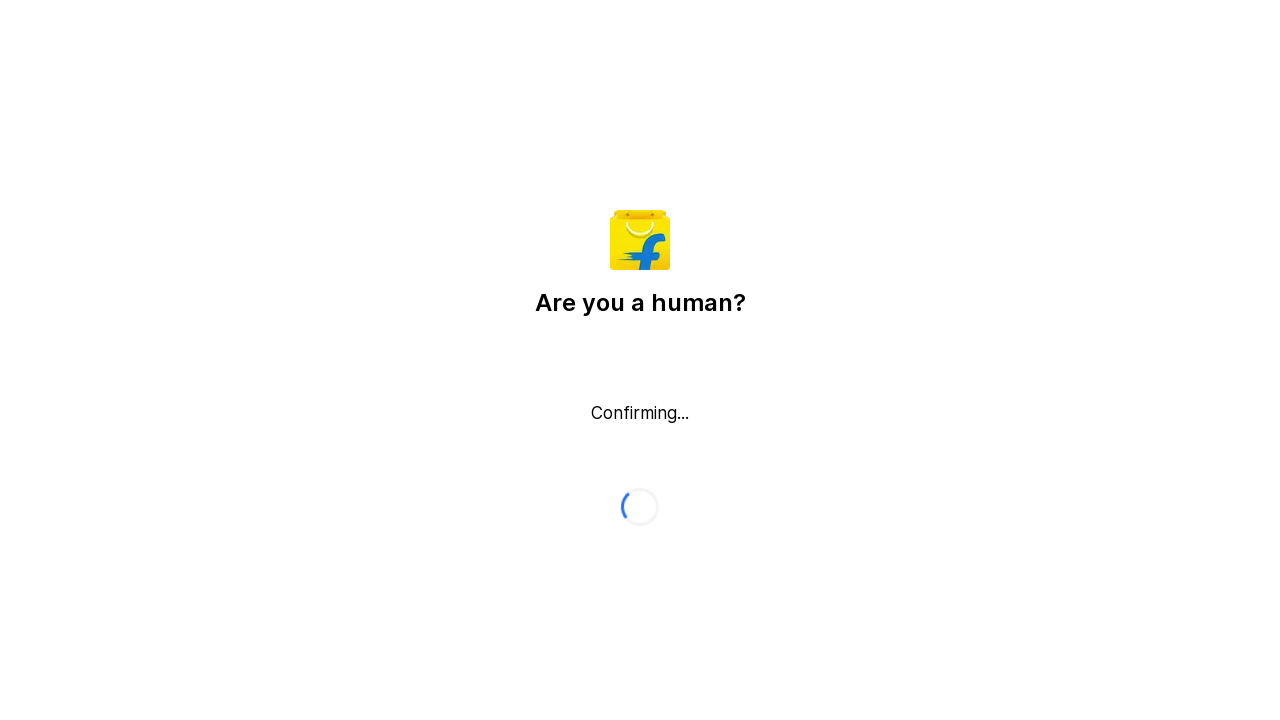